Navigates to Samsung's homepage and waits for the page to load completely

Starting URL: https://www.samsung.com/

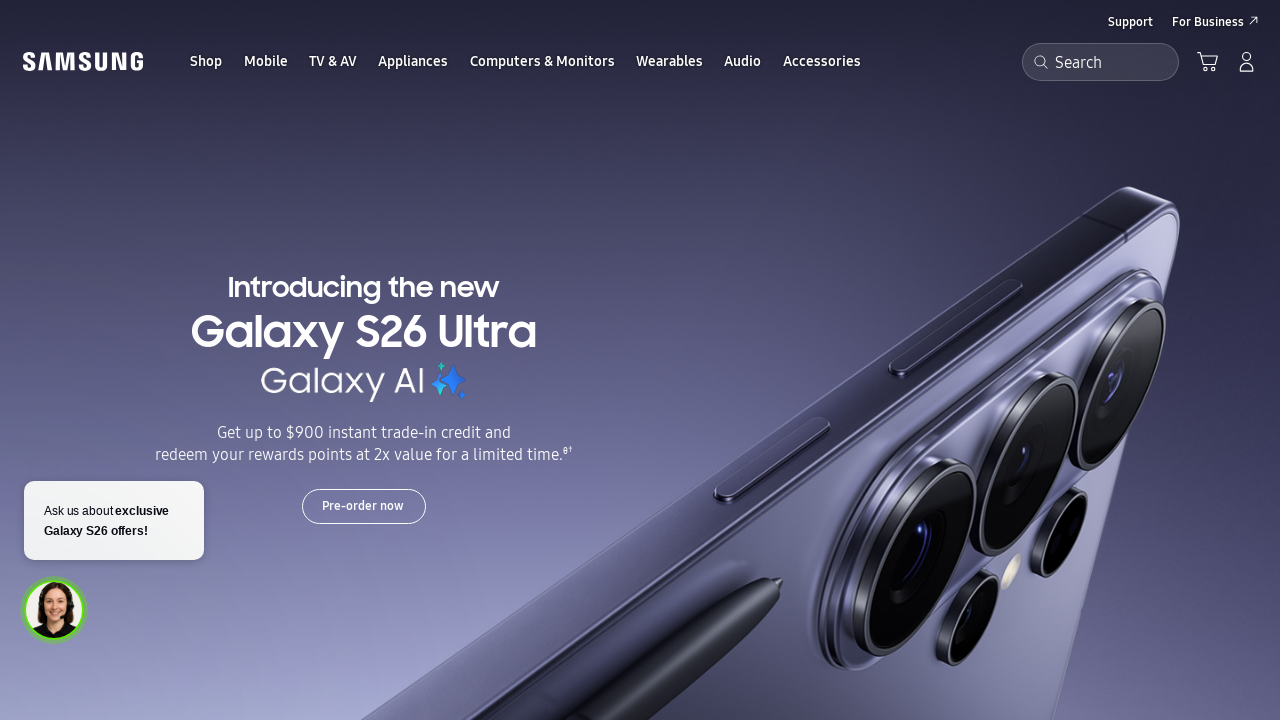

Navigated to Samsung homepage
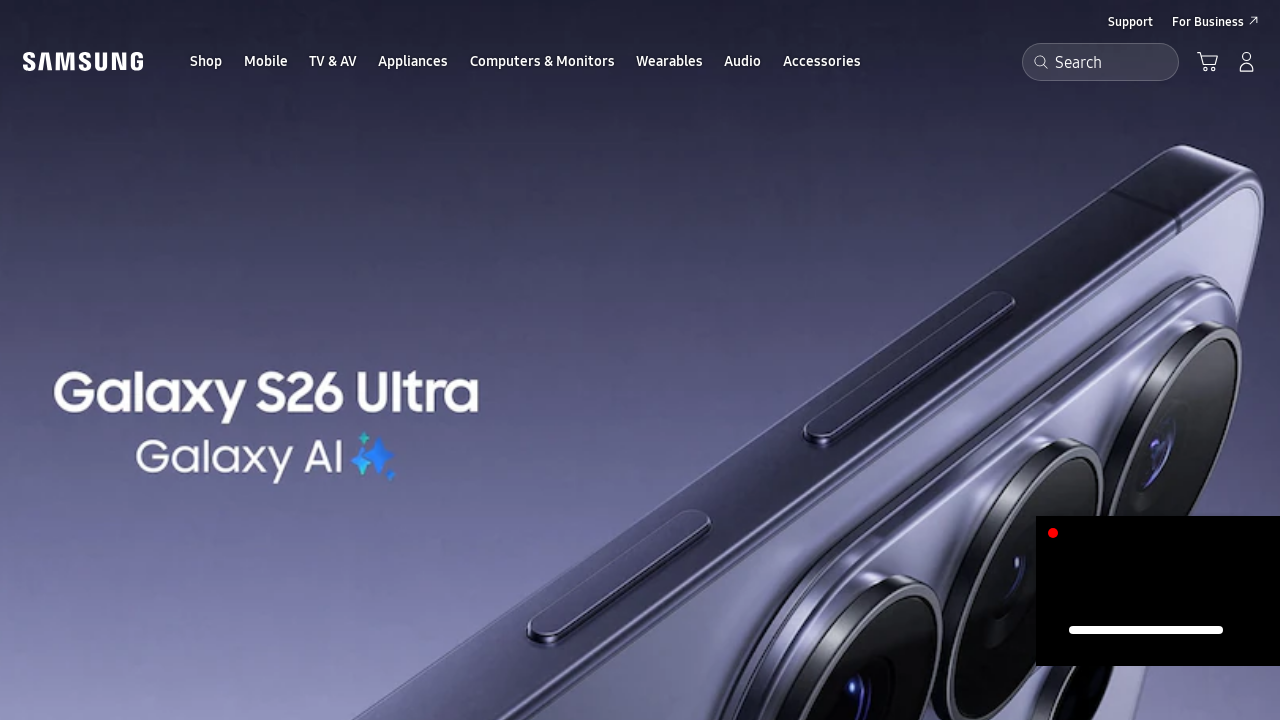

Page DOM content loaded
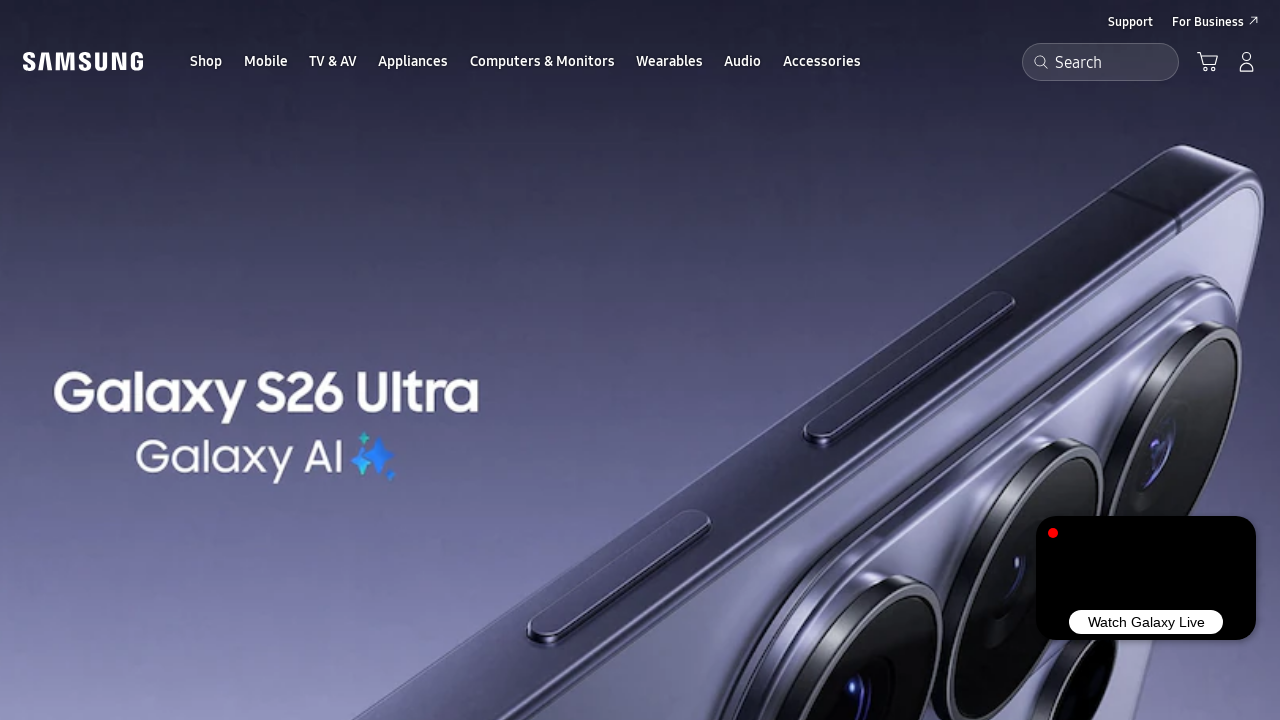

Body element is visible - page fully loaded
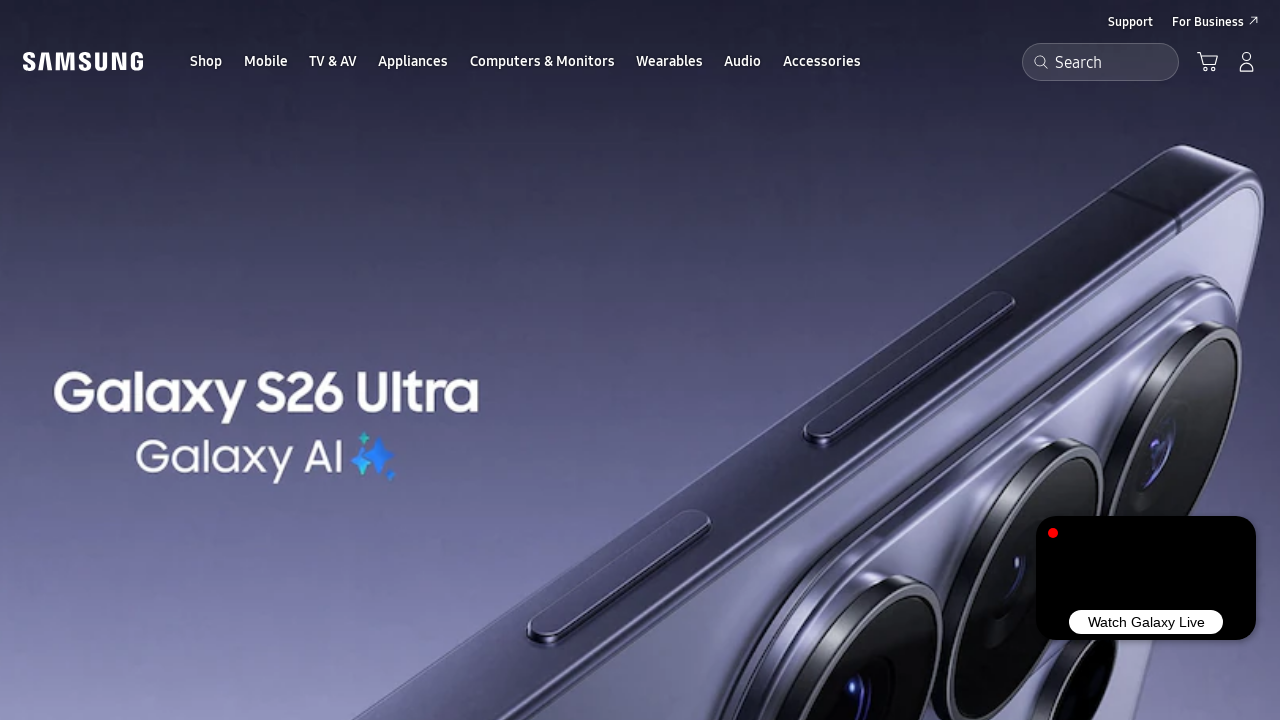

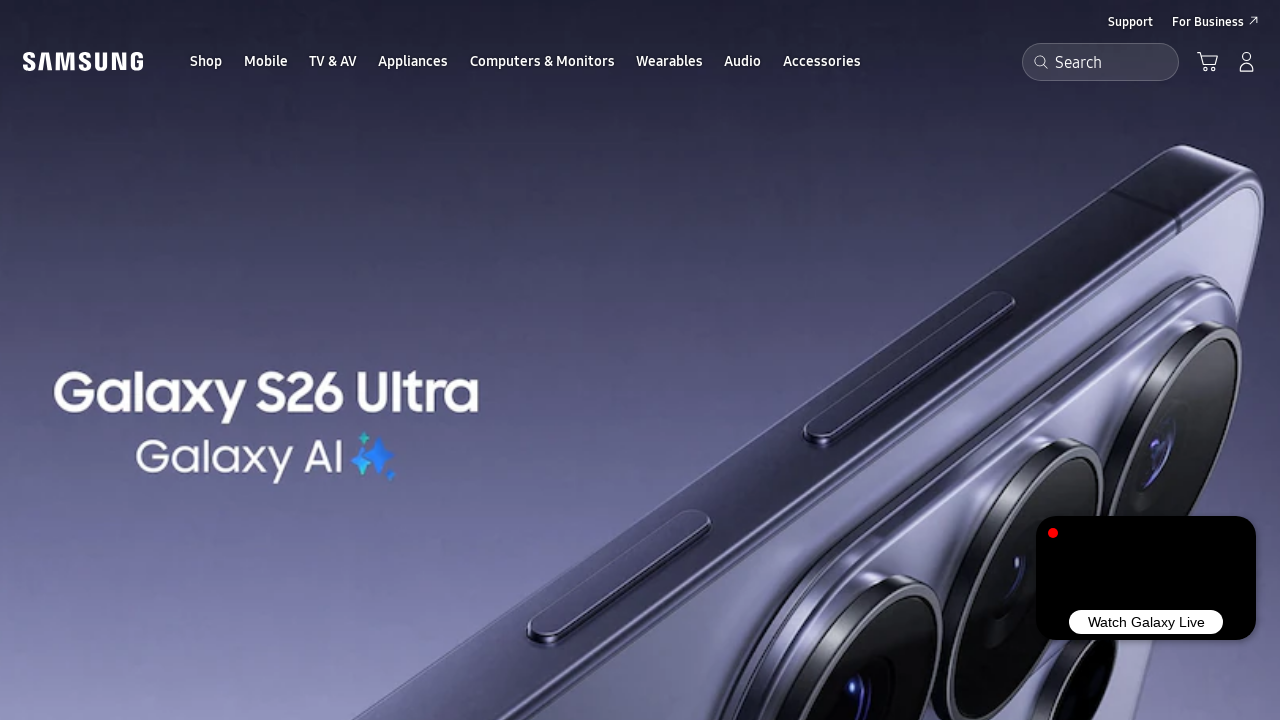